Tests navigation on demoblaze.com using explicit waits, clicking on Laptops category and waiting for Sony Vaio i5 product to be visible before clicking

Starting URL: https://www.demoblaze.com/index.html

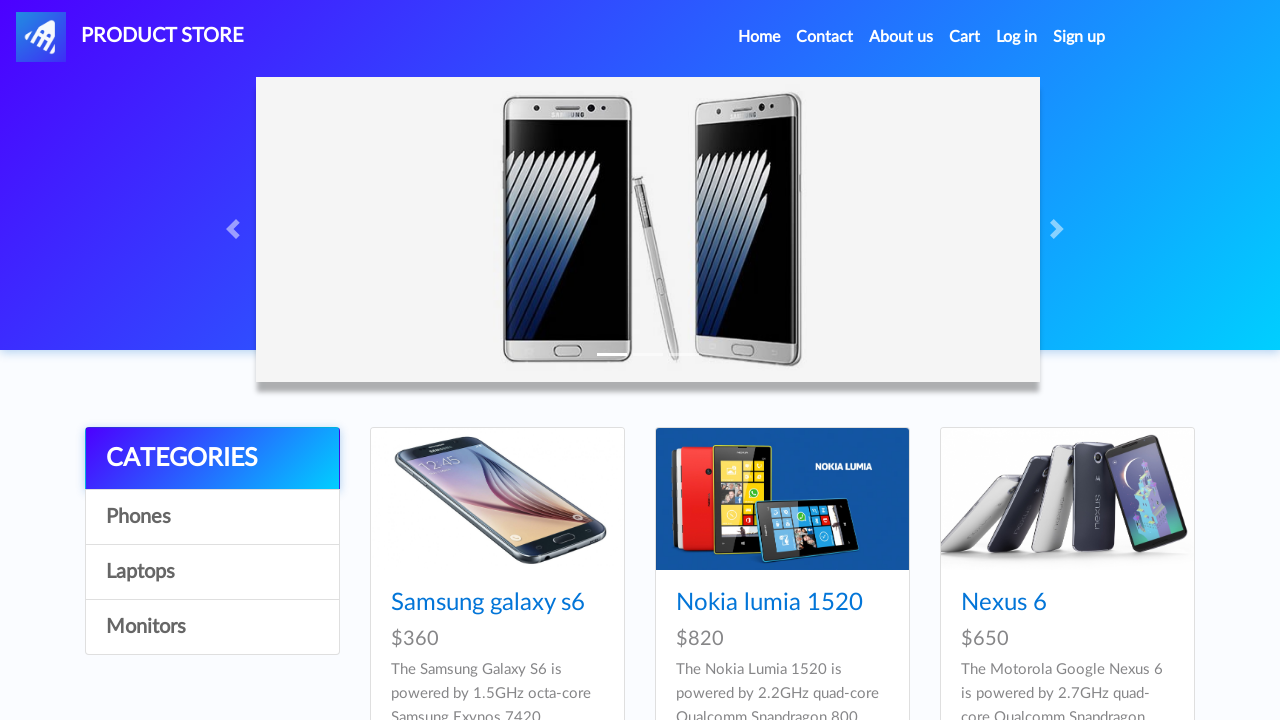

Navigated to demoblaze.com homepage
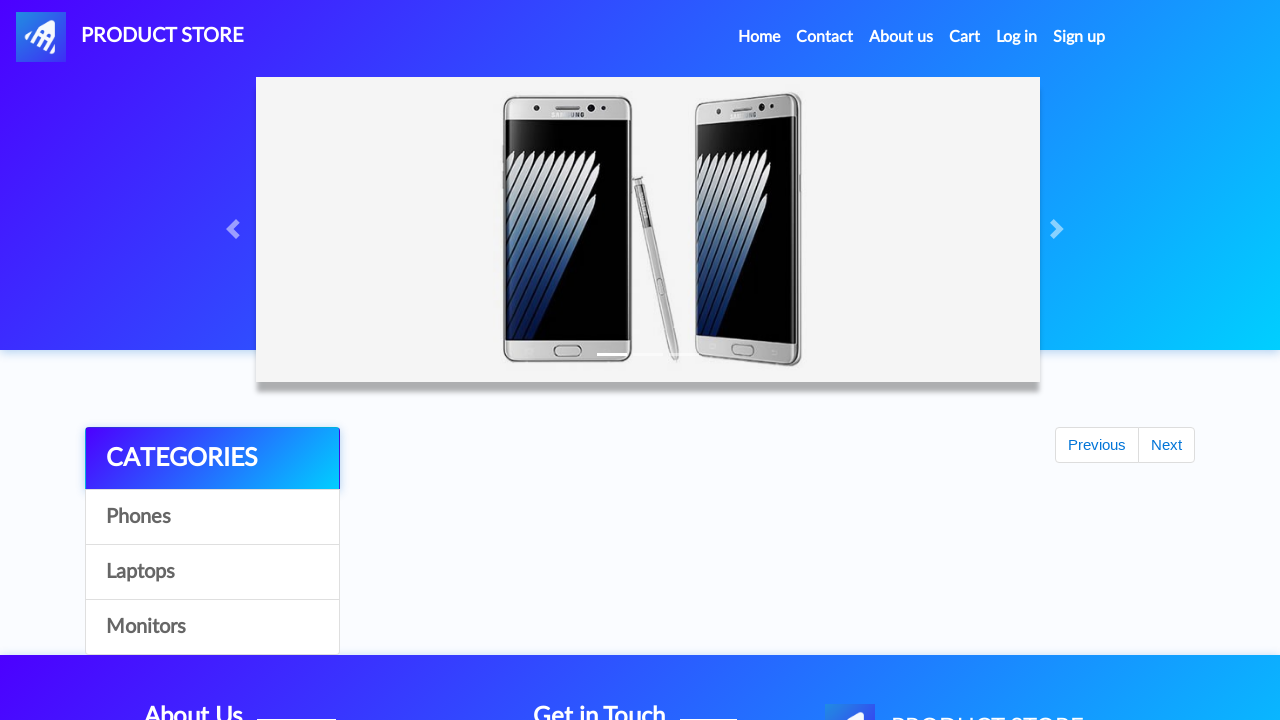

Clicked on Laptops category at (212, 572) on xpath=//a[contains(text(),'Laptops')]
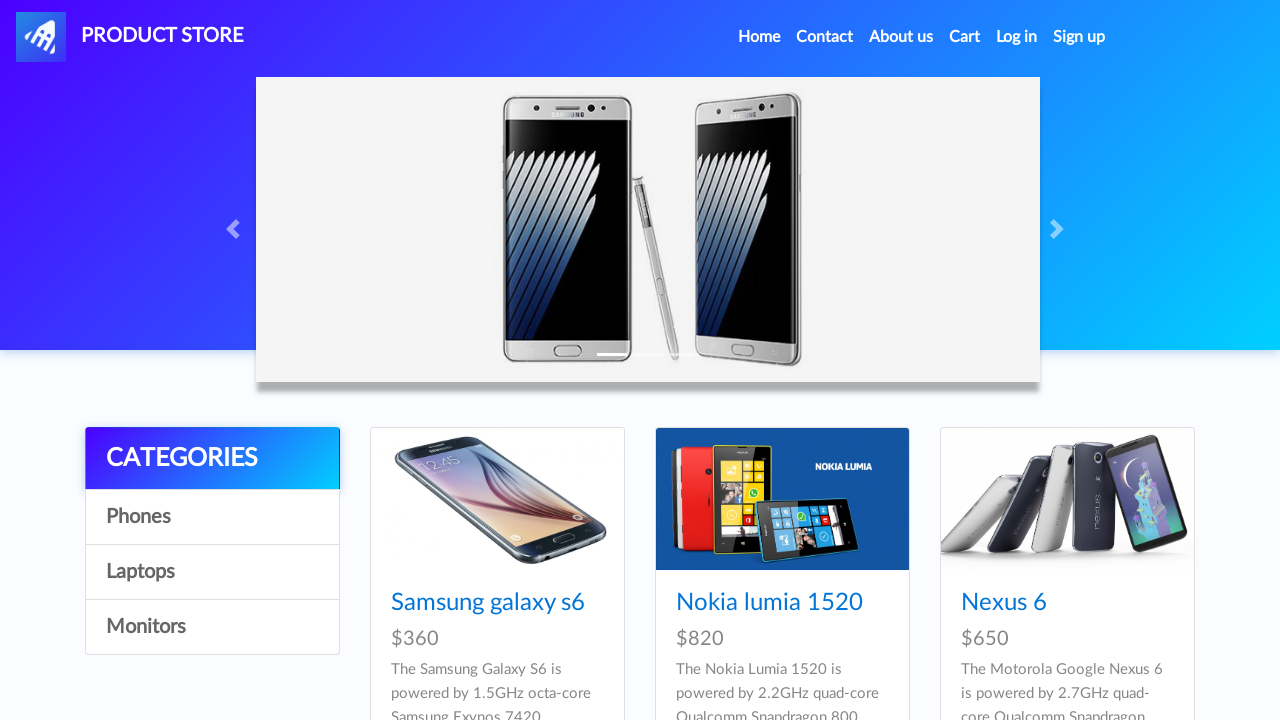

Sony Vaio i5 product became visible
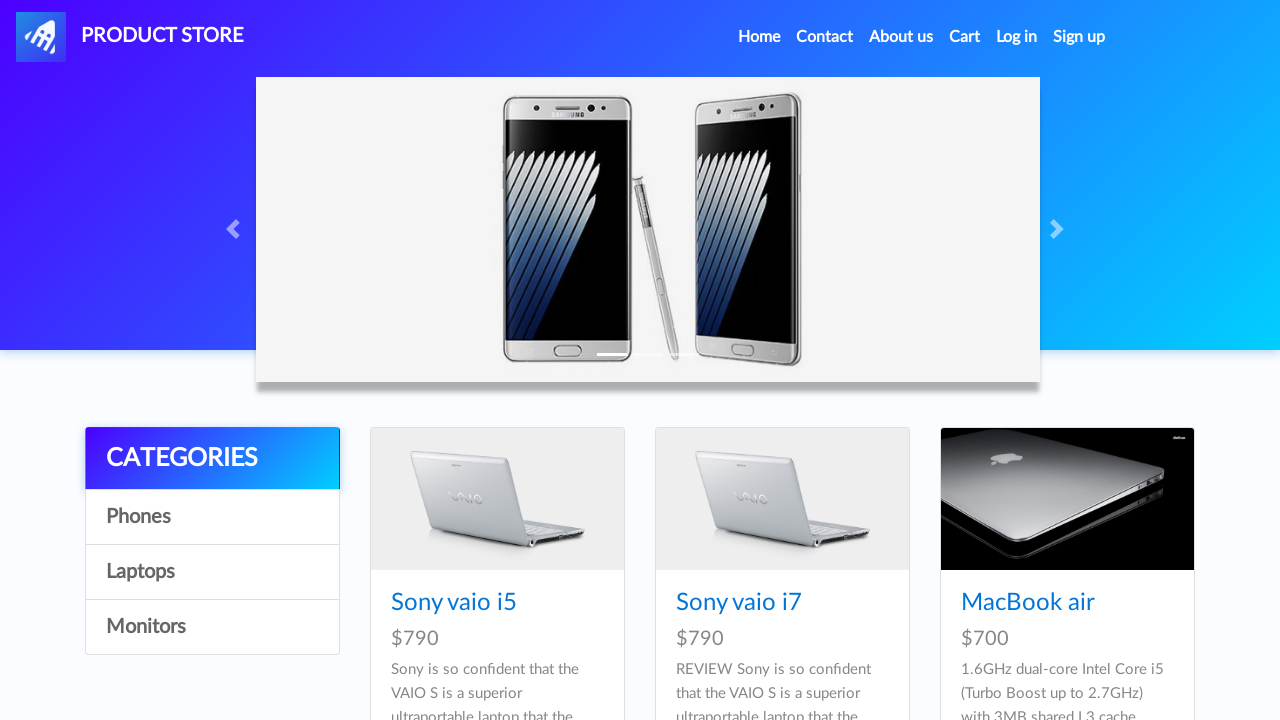

Clicked on Sony Vaio i5 product at (454, 603) on xpath=//a[contains(text(),'Sony vaio i5')]
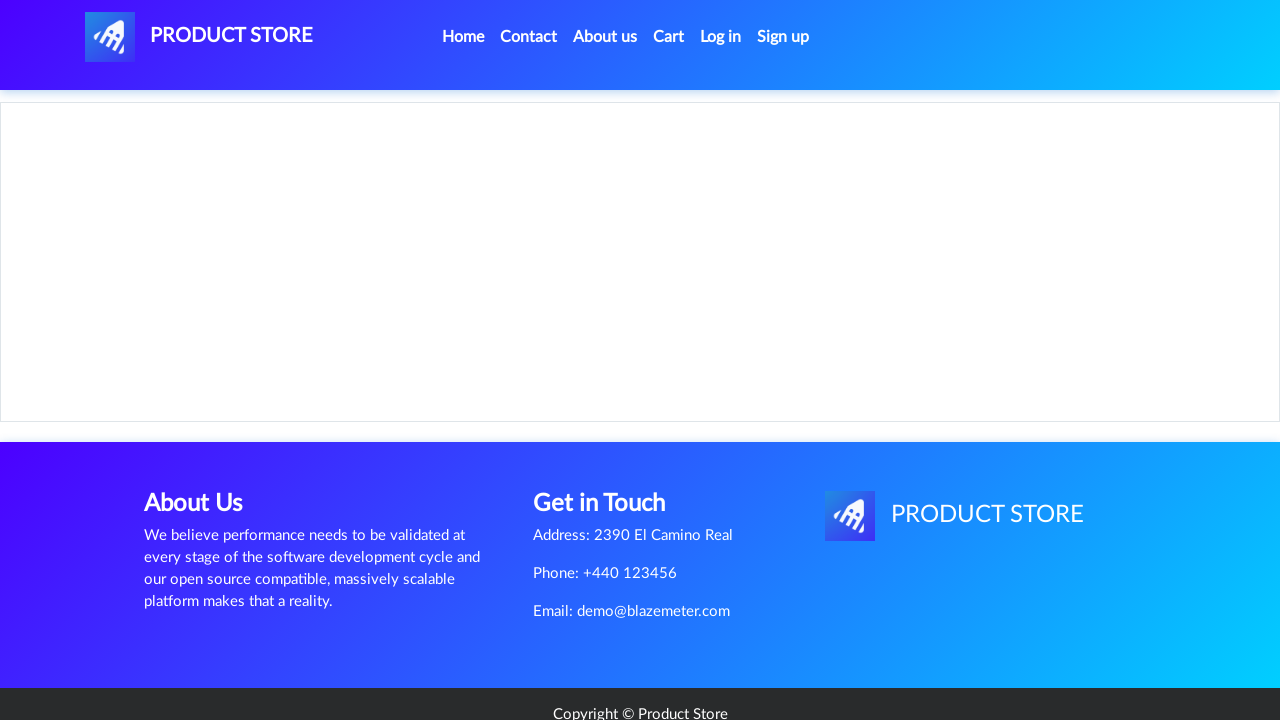

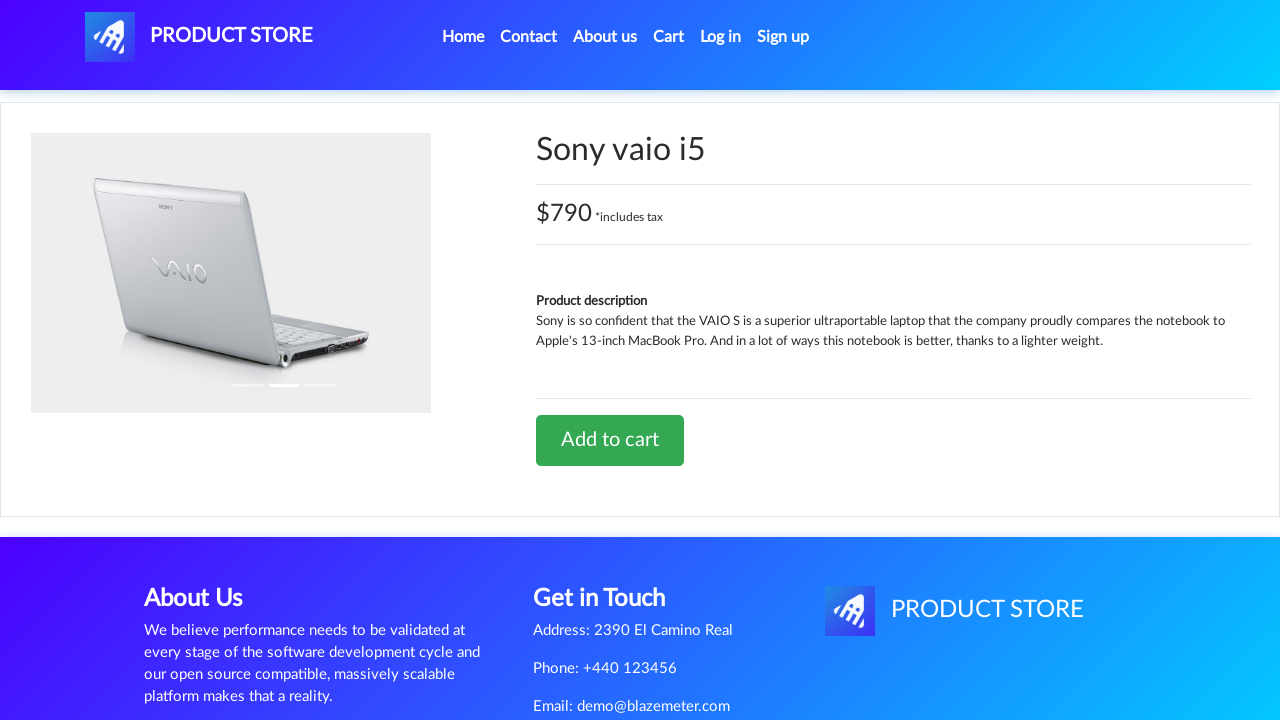